Tests that clicking the forgot password link redirects to the password reset page

Starting URL: https://sit-portal.trackinghub.co.ke/

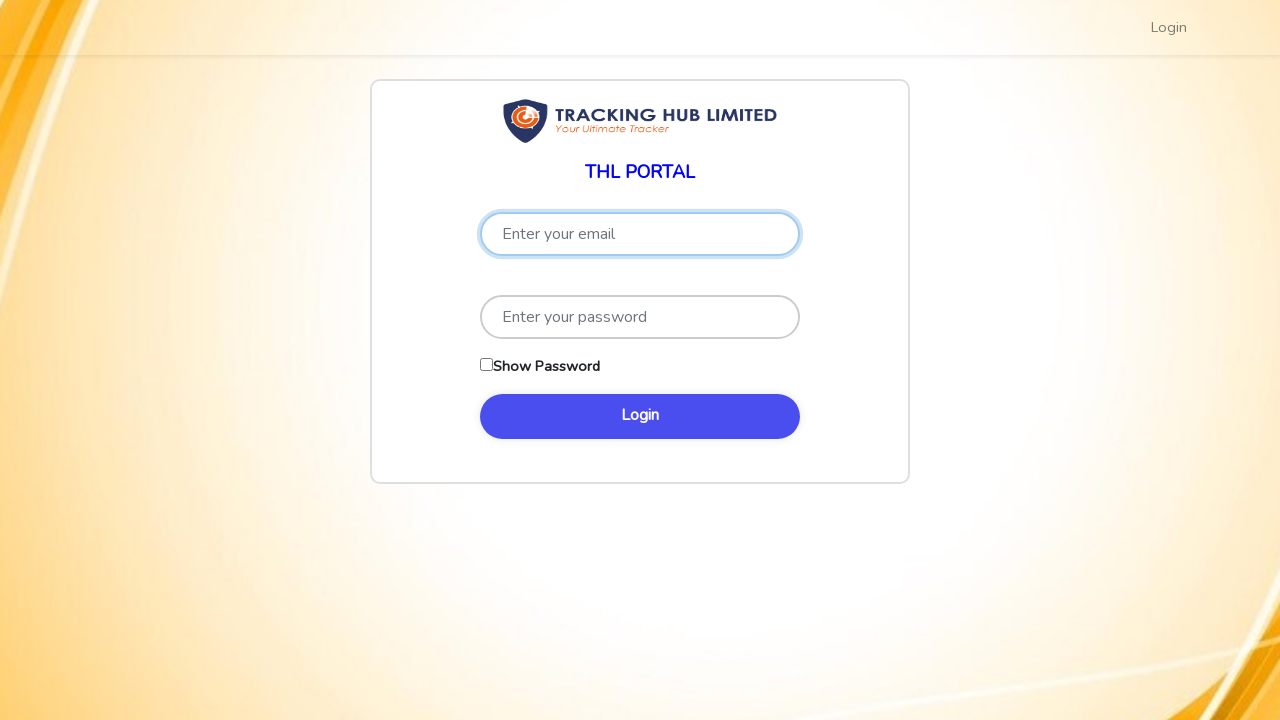

Clicked the forgot password link at (493, 451) on a:has-text('Forgot'), a[href*='password/reset']
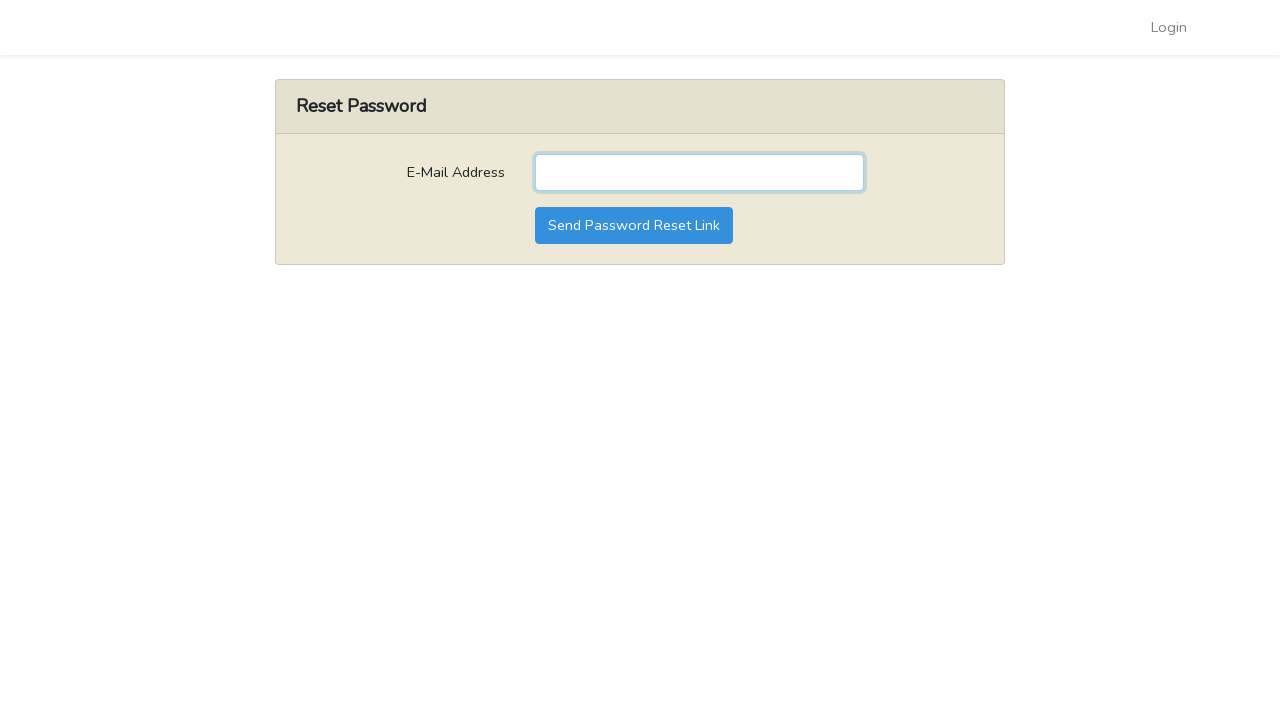

Navigated to password reset page
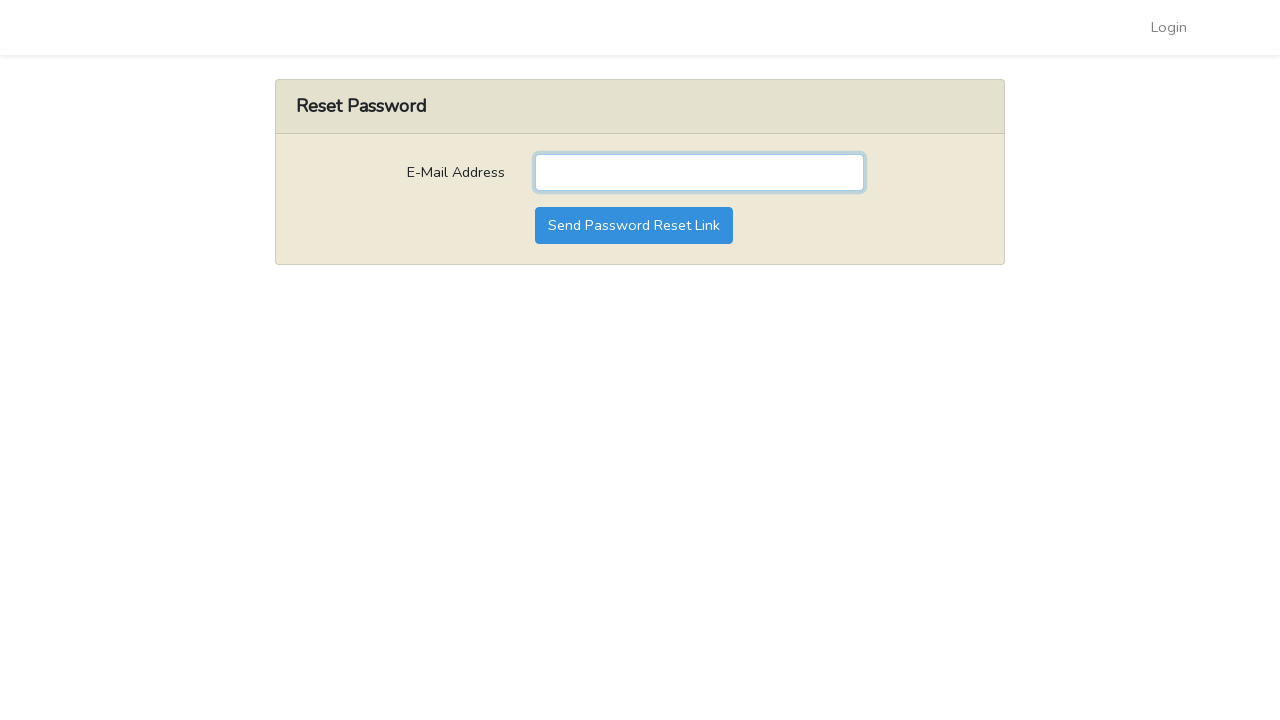

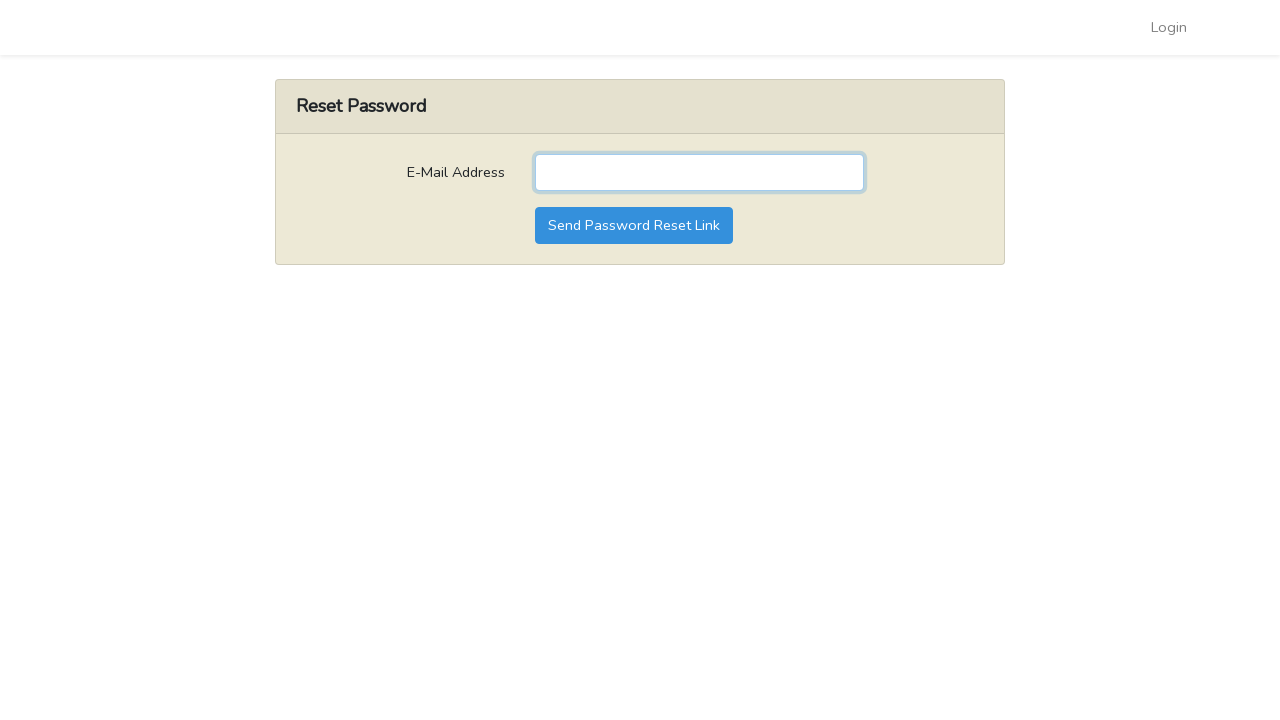